Tests navigation by clicking on the "Free tutorials" link

Starting URL: http://www.vogella.com/

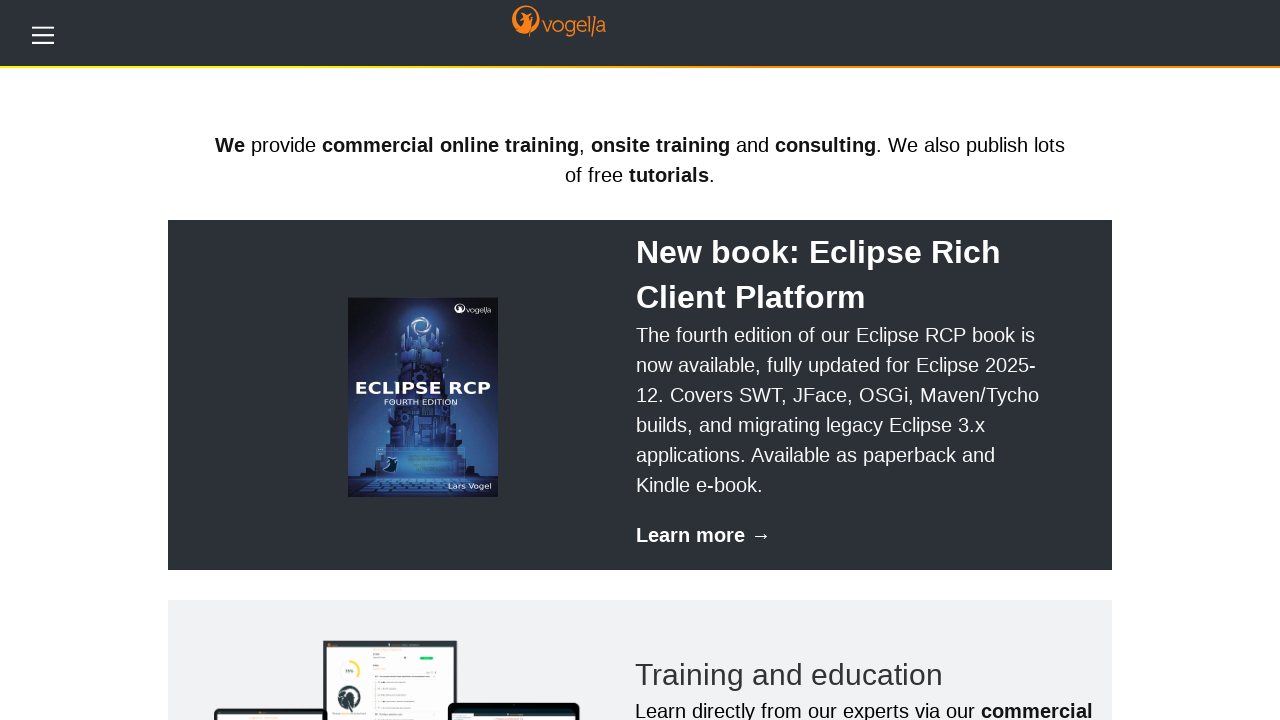

Clicked on 'Free tutorials' link to navigate at (640, 160) on text=Free tutorials
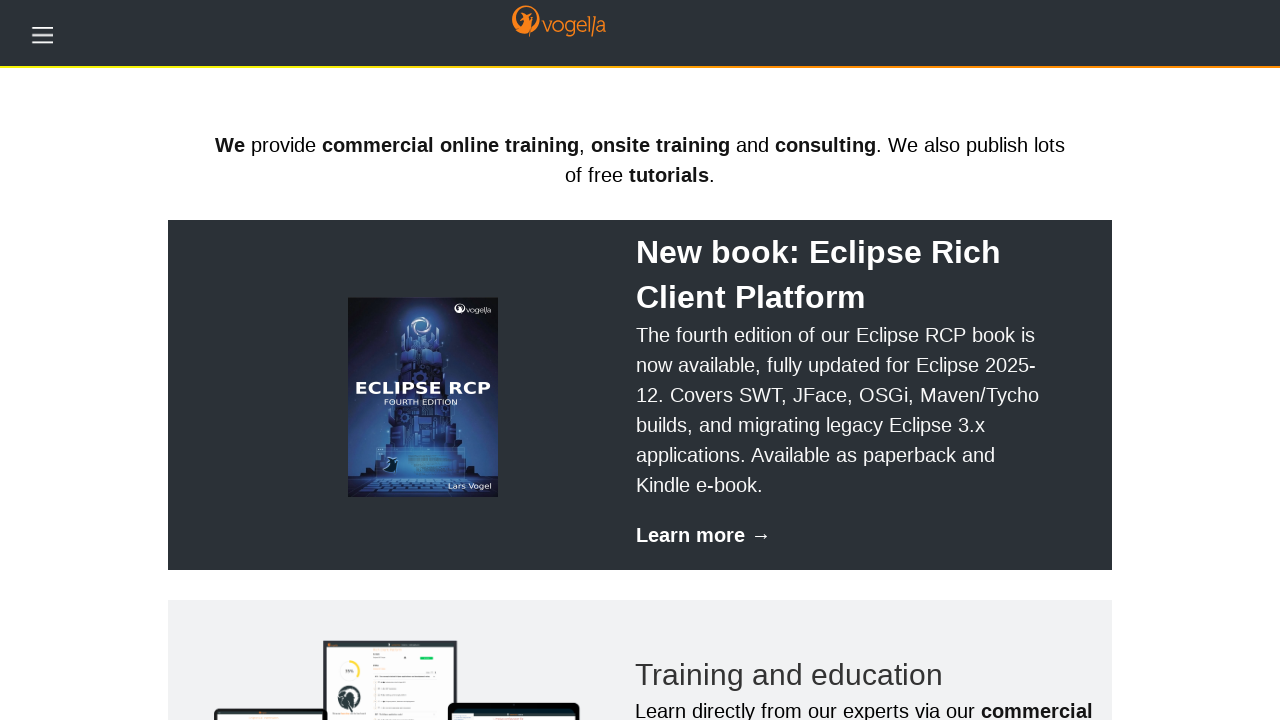

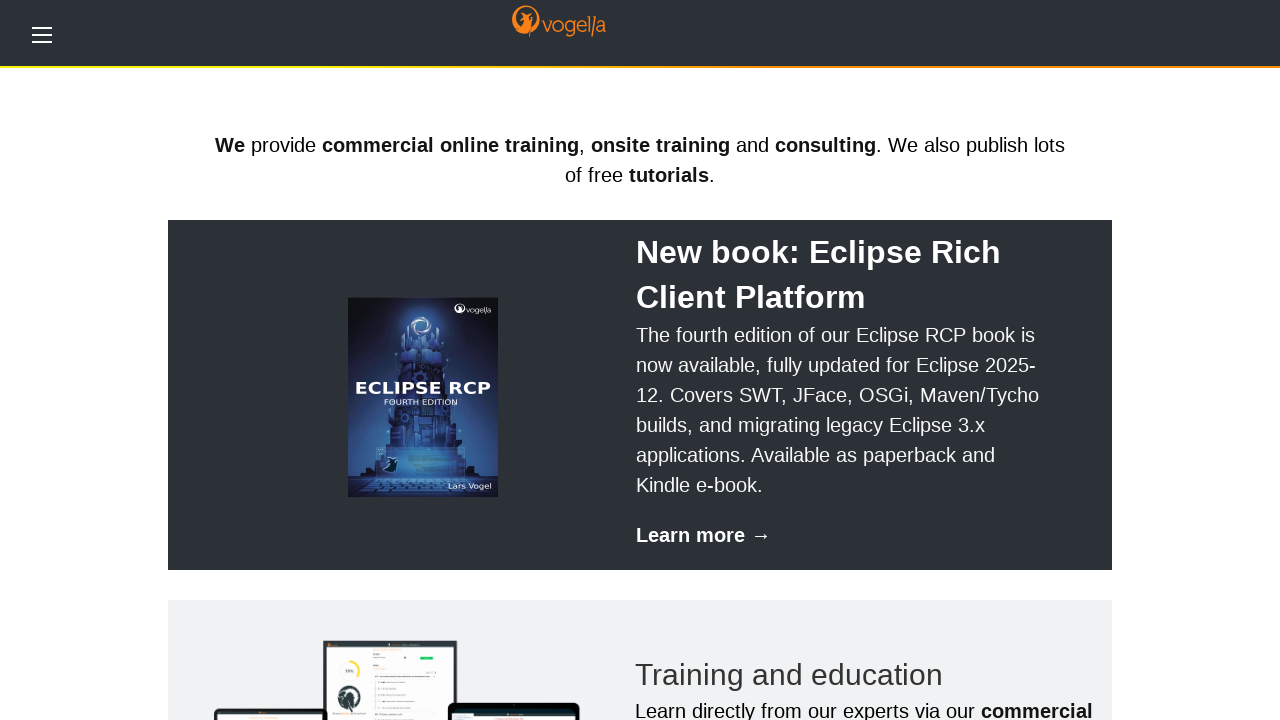